Navigates to fast.com speed test website and waits for the speed test results to appear

Starting URL: http://fast.com

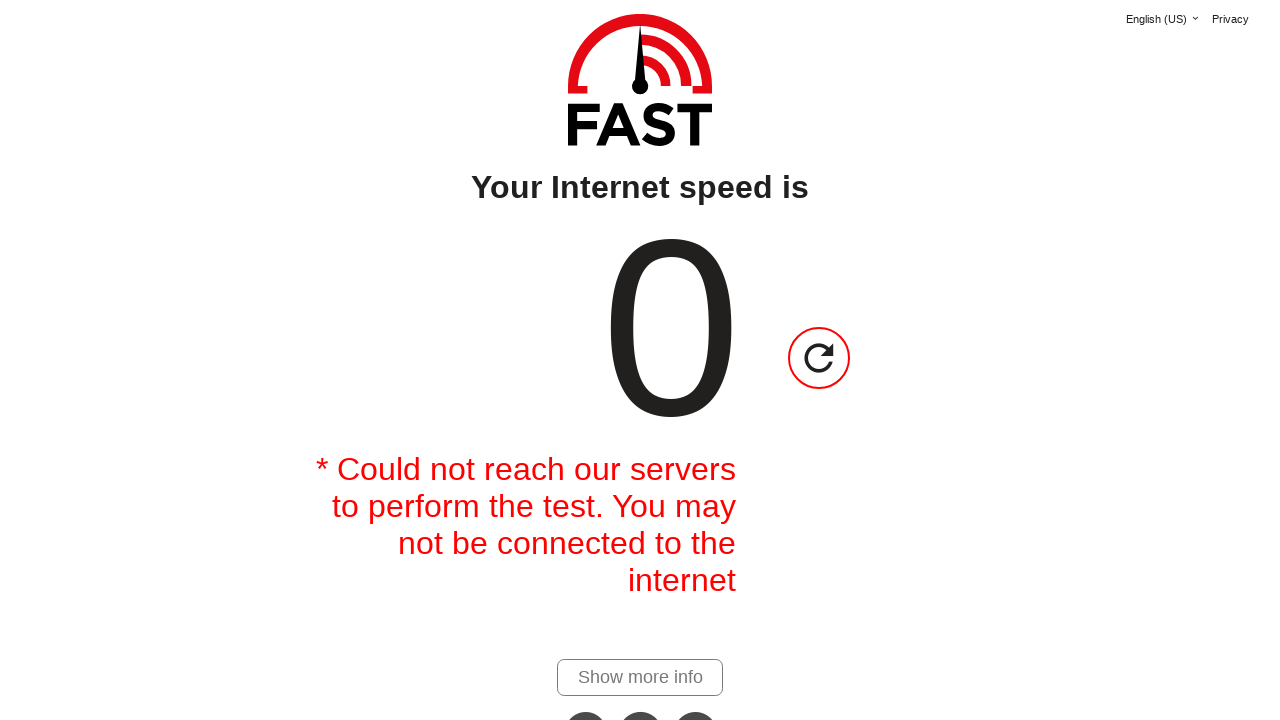

Navigated to fast.com speed test website
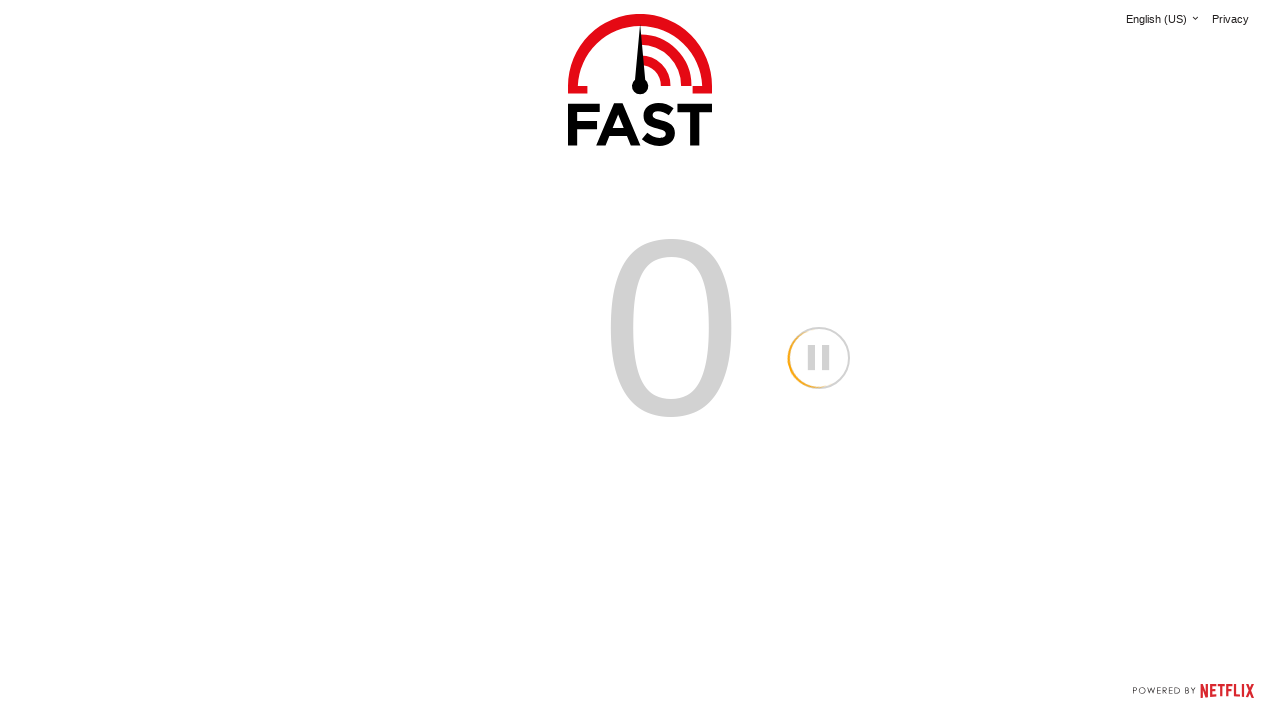

Waited 10 seconds for speed test to run
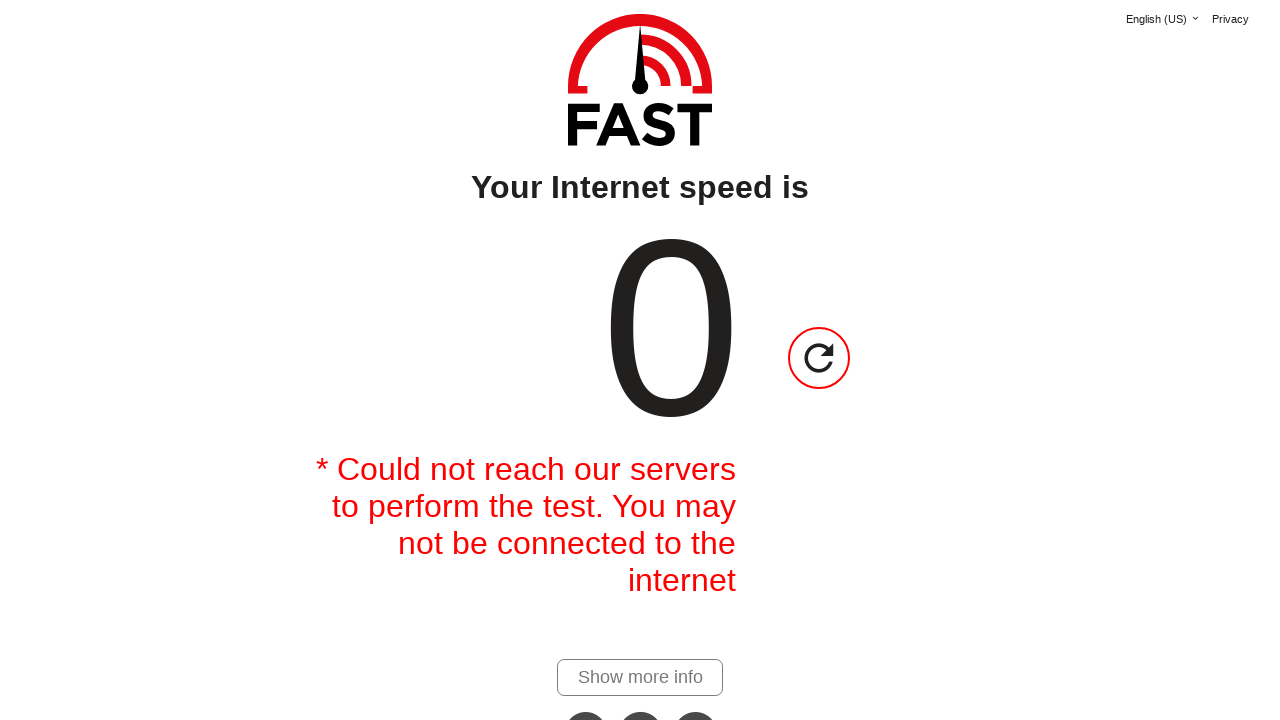

Speed test results container became visible
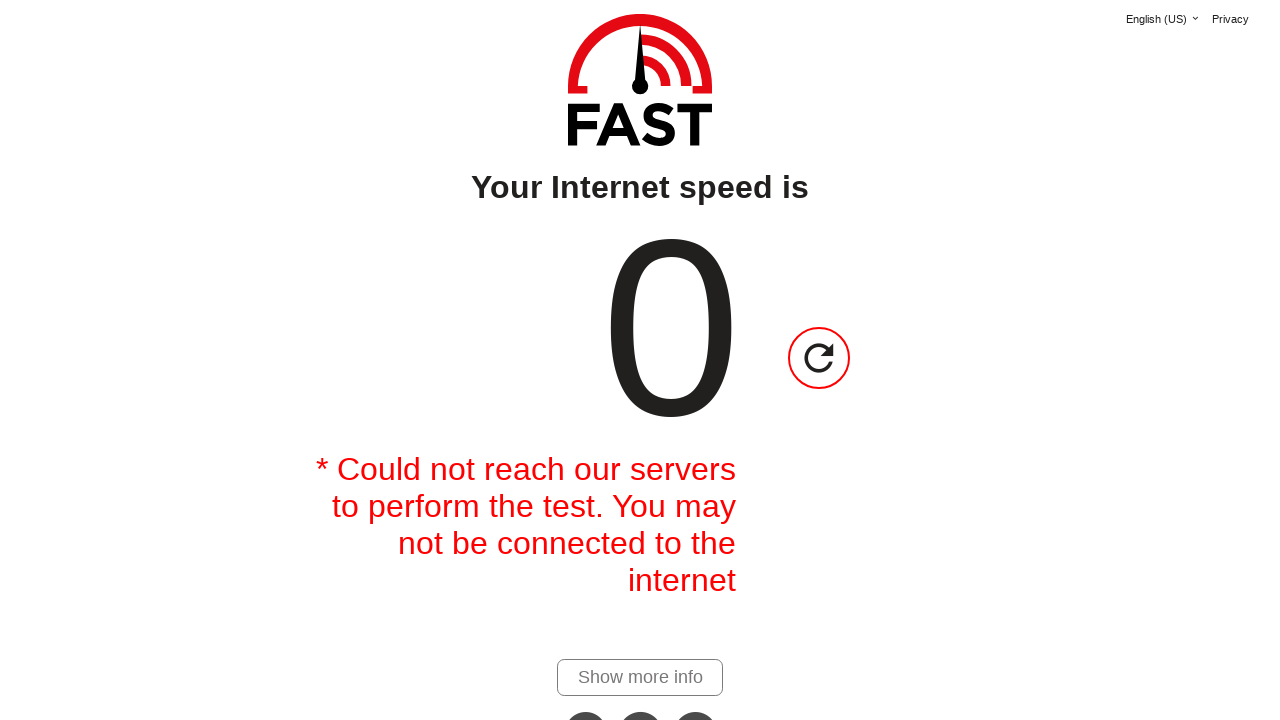

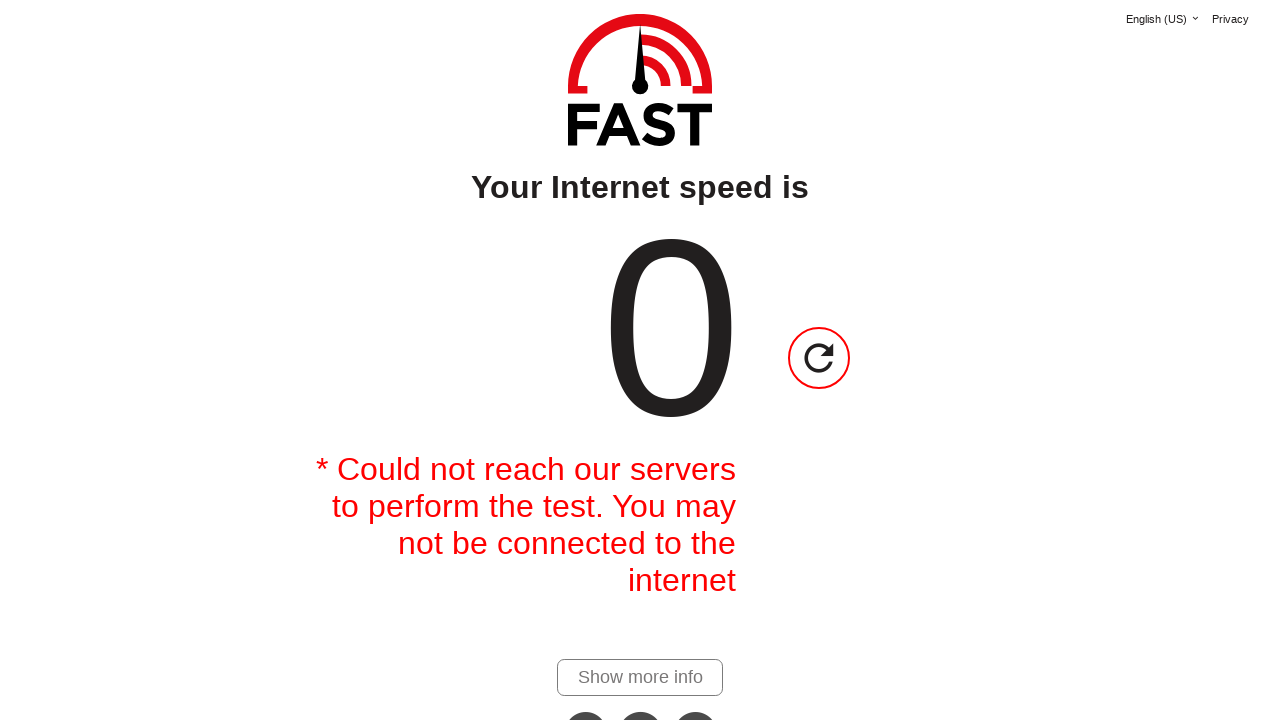